Tests calculator with multiple operations by calculating 6 times 7 plus 12 and verifying the result equals 54

Starting URL: https://seleniumbase.io/apps/calculator

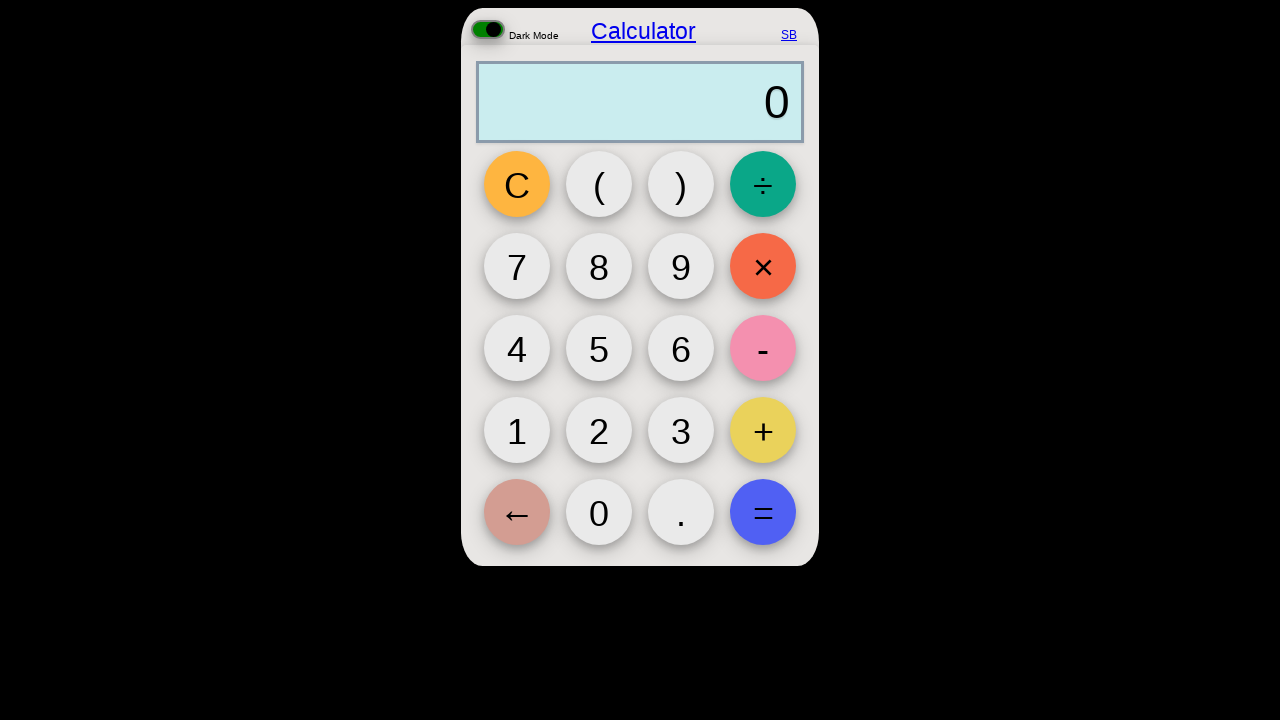

Clicked clear button to reset calculator at (517, 184) on #clear
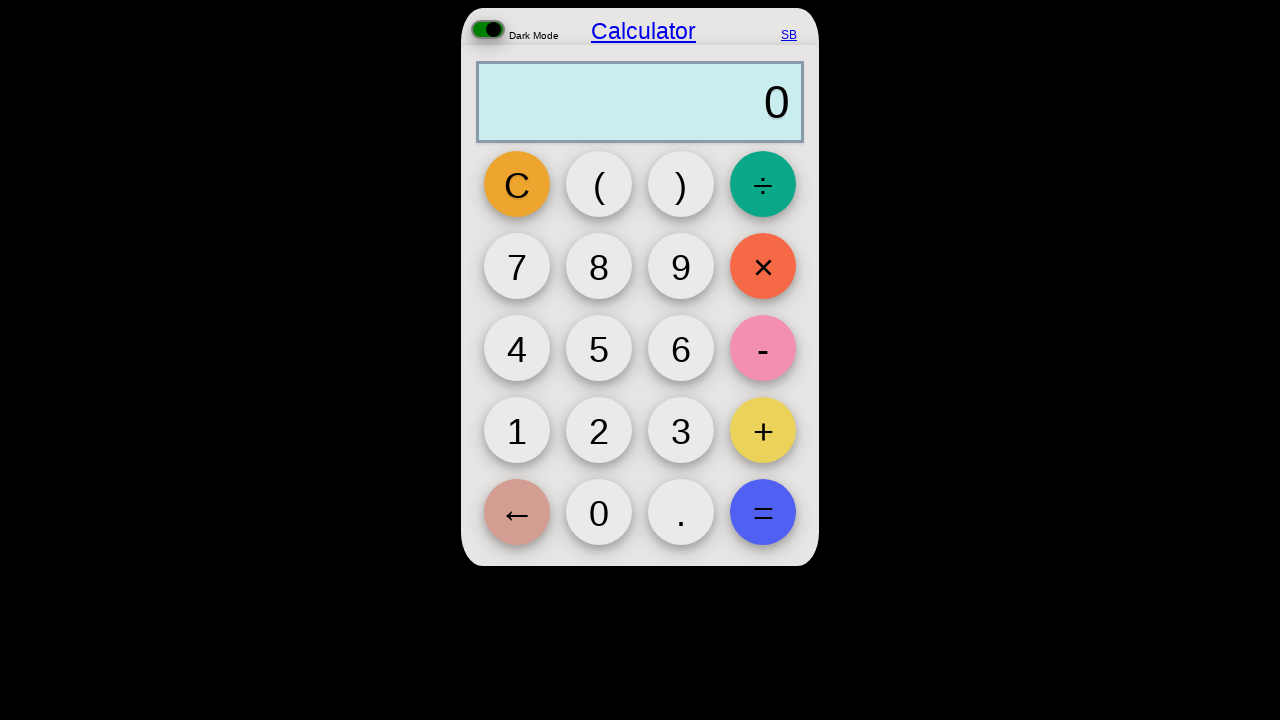

Clicked button 6 at (681, 348) on button[id="6"]
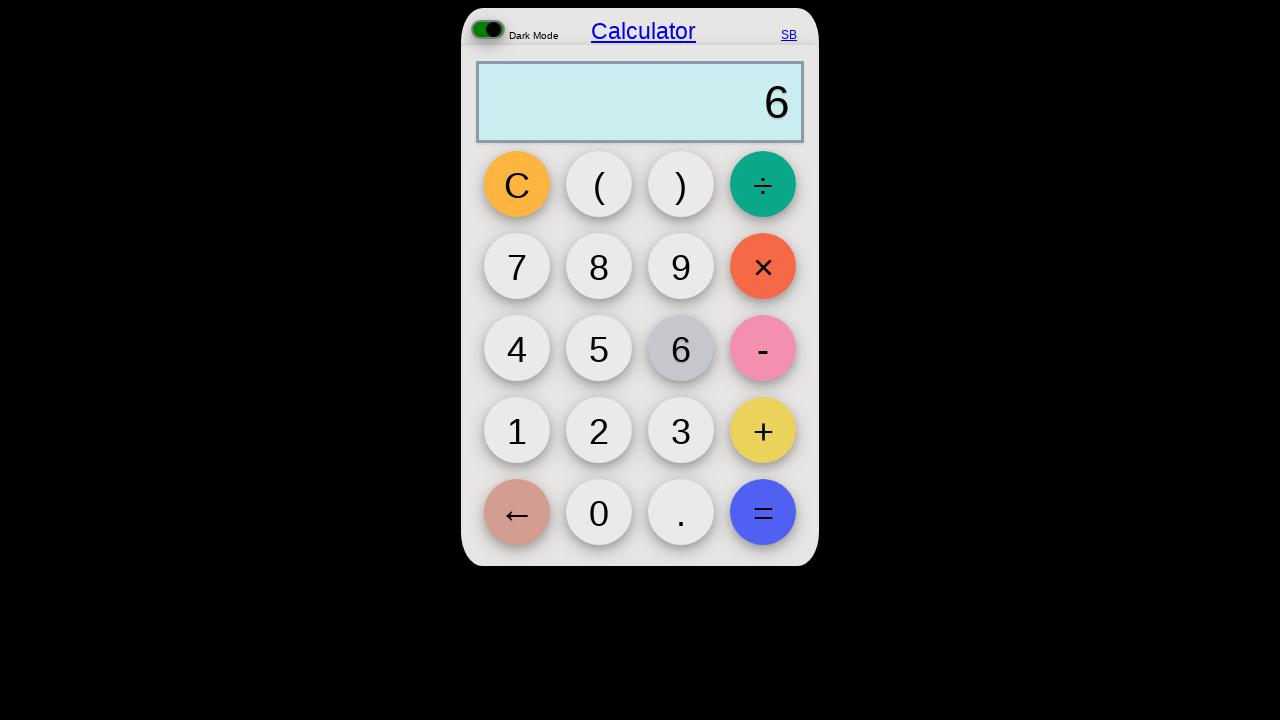

Clicked multiply operator at (763, 266) on button#multiply
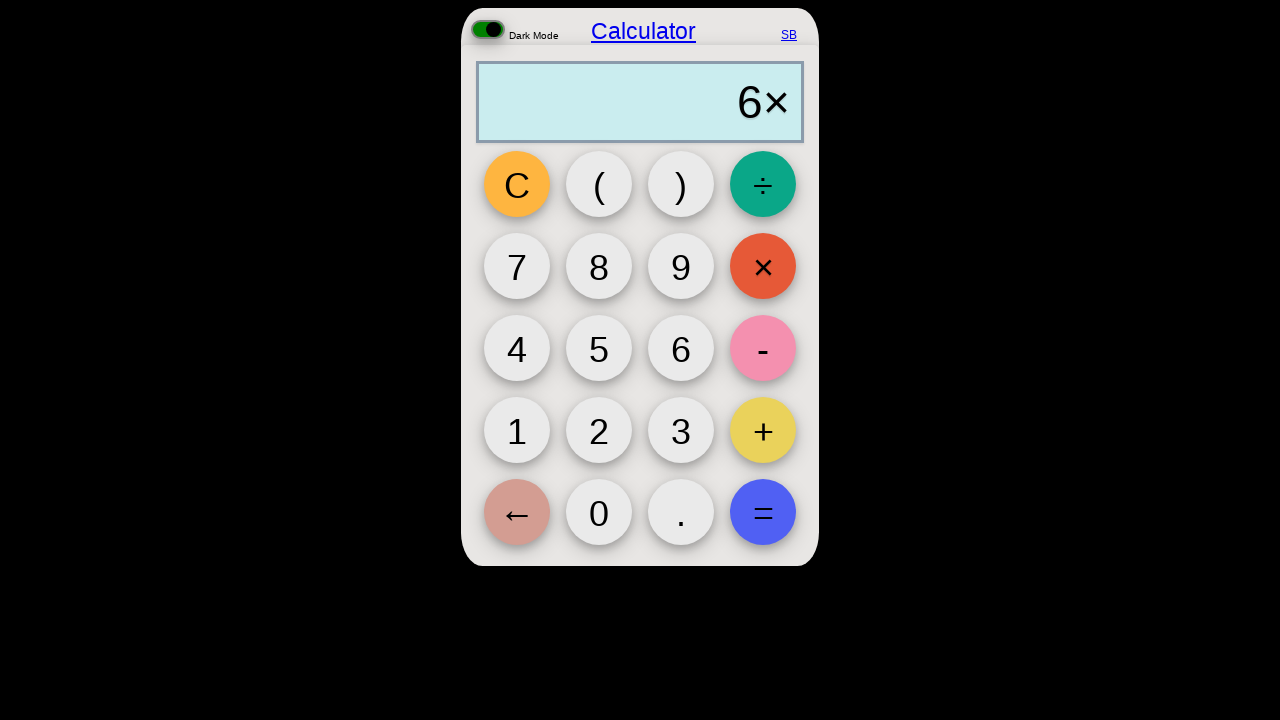

Clicked button 7 at (517, 266) on button[id="7"]
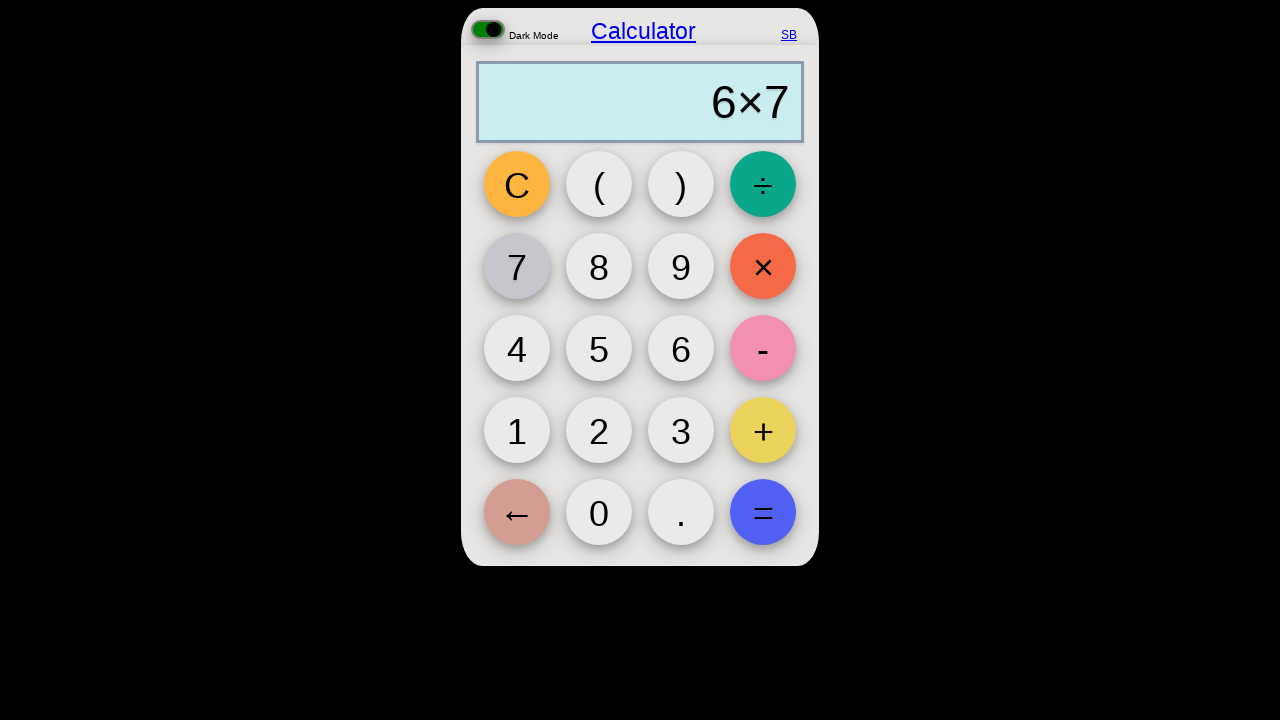

Clicked add operator at (763, 430) on button#add
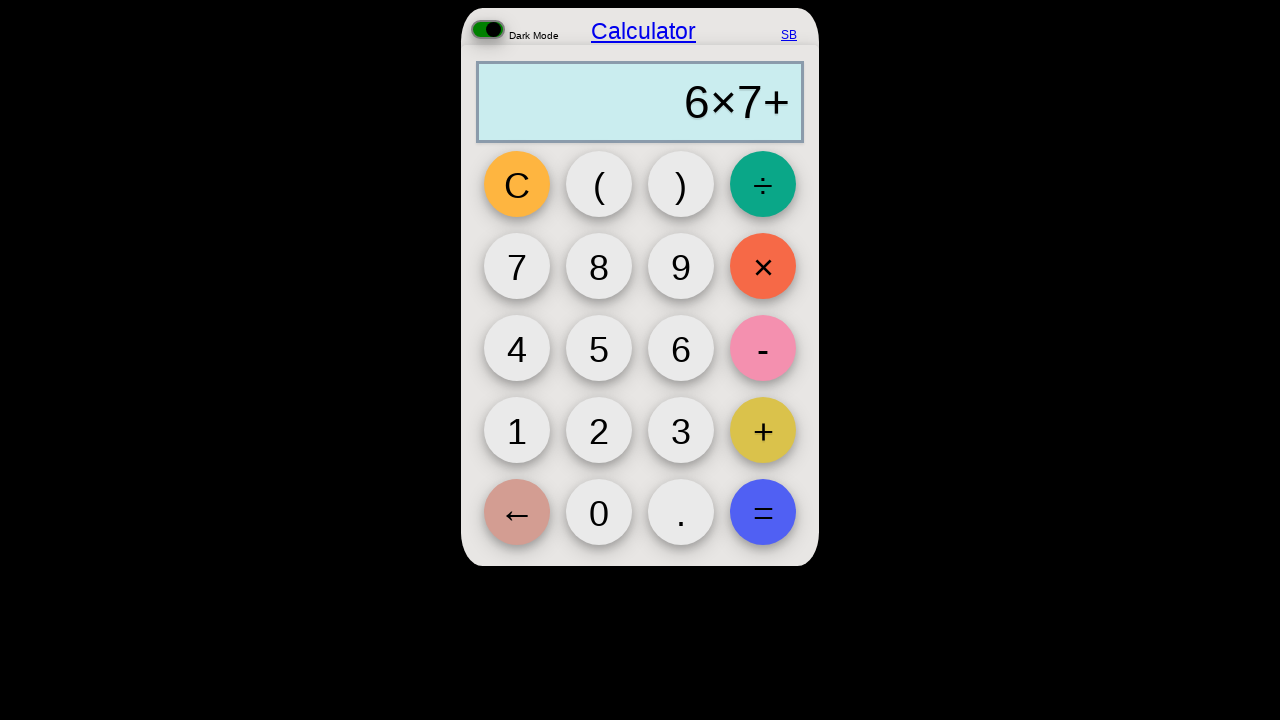

Clicked button 1 at (517, 430) on button[id="1"]
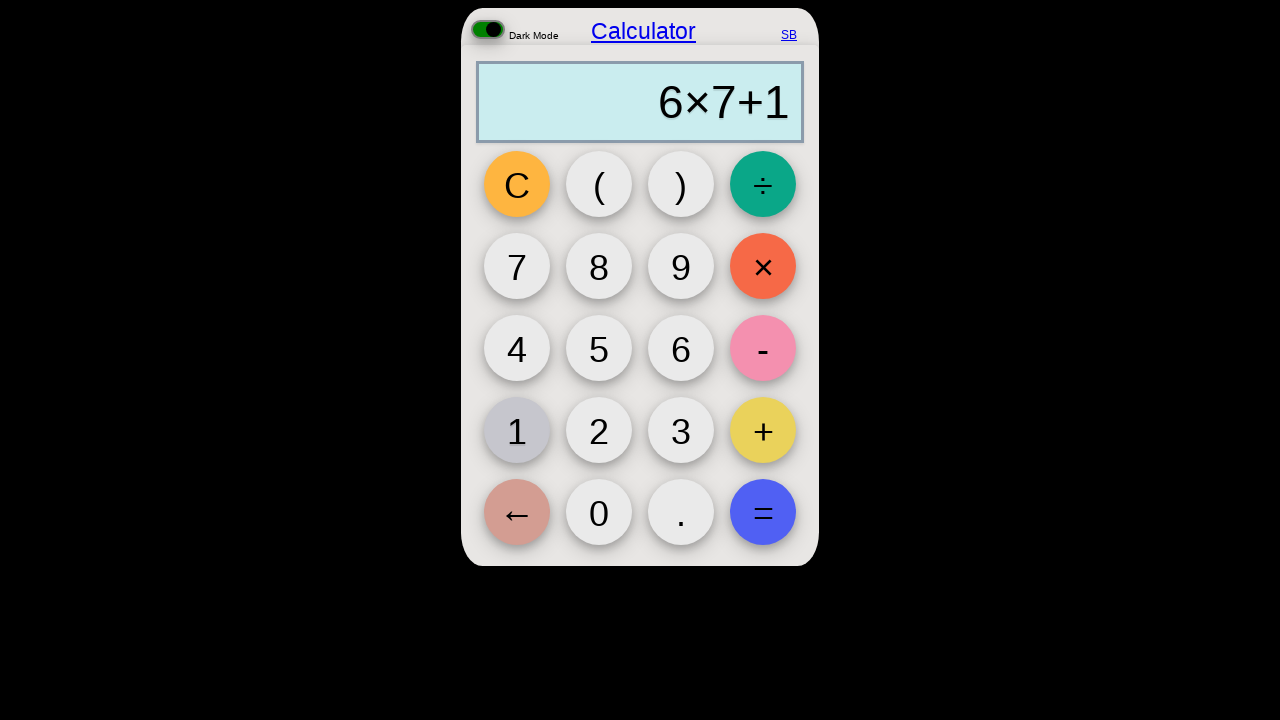

Clicked button 2 at (599, 430) on button[id="2"]
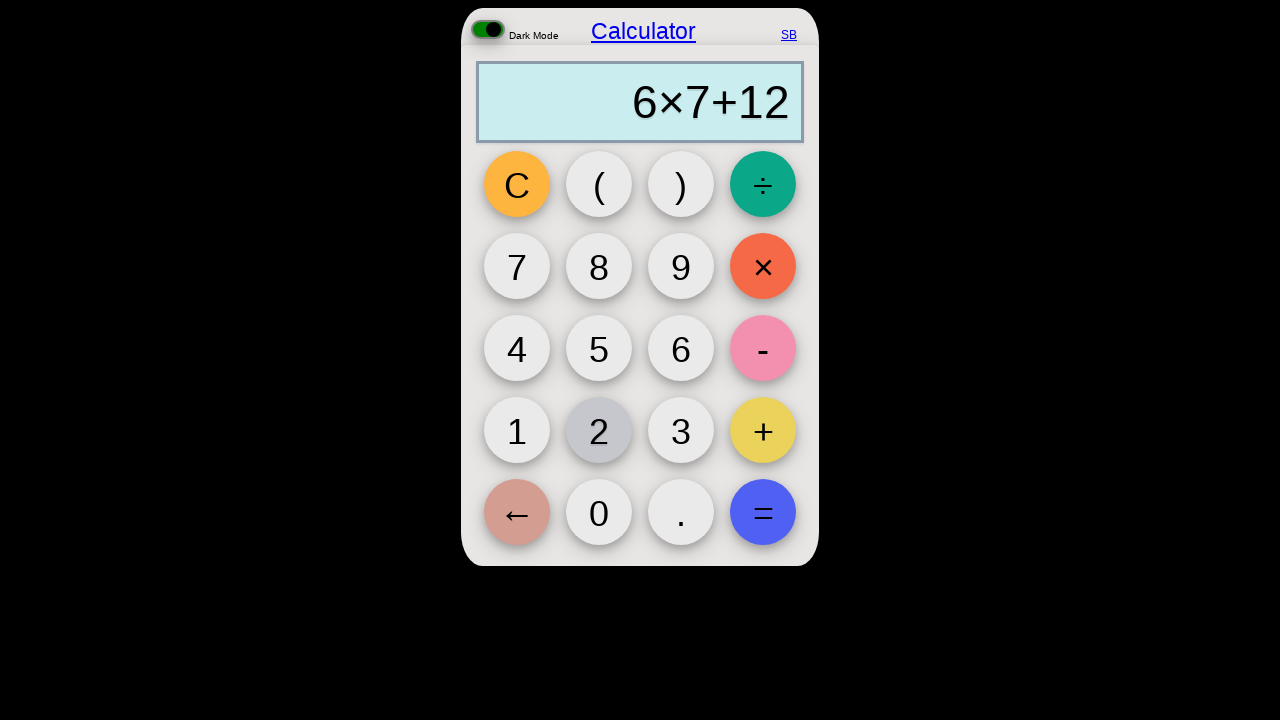

Clicked equals button to complete calculation at (763, 512) on button#equal
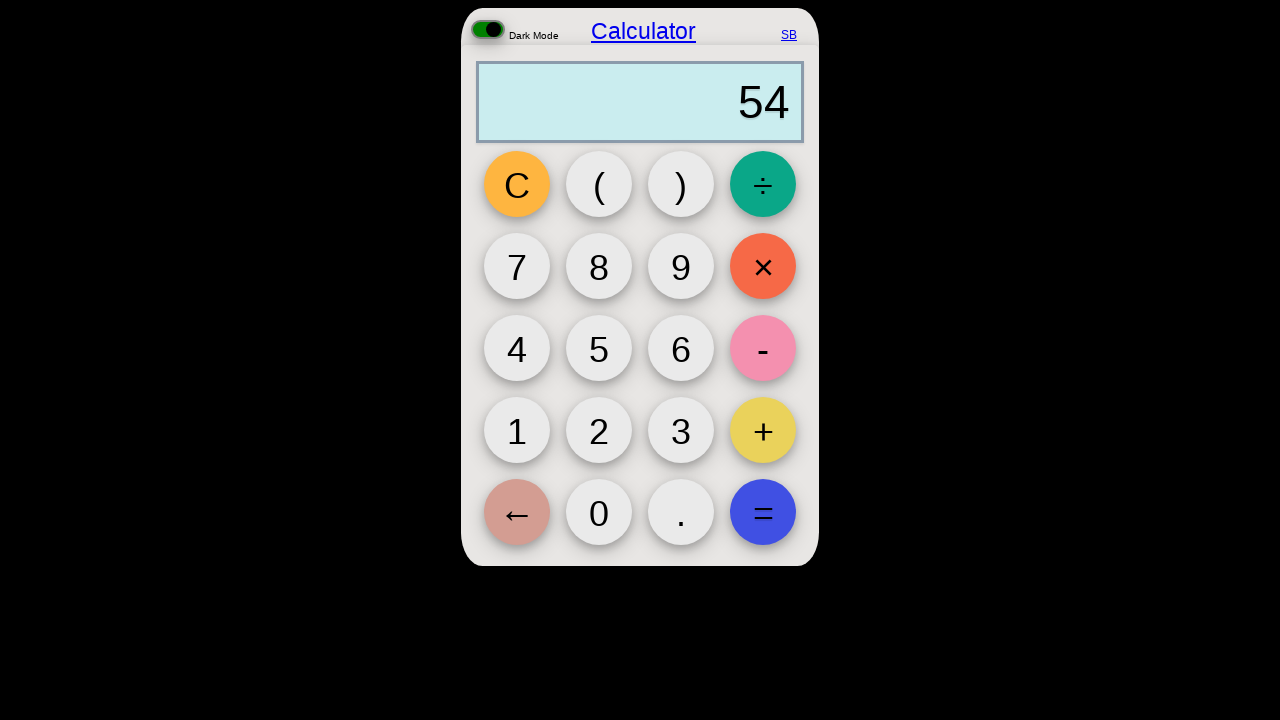

Output field loaded
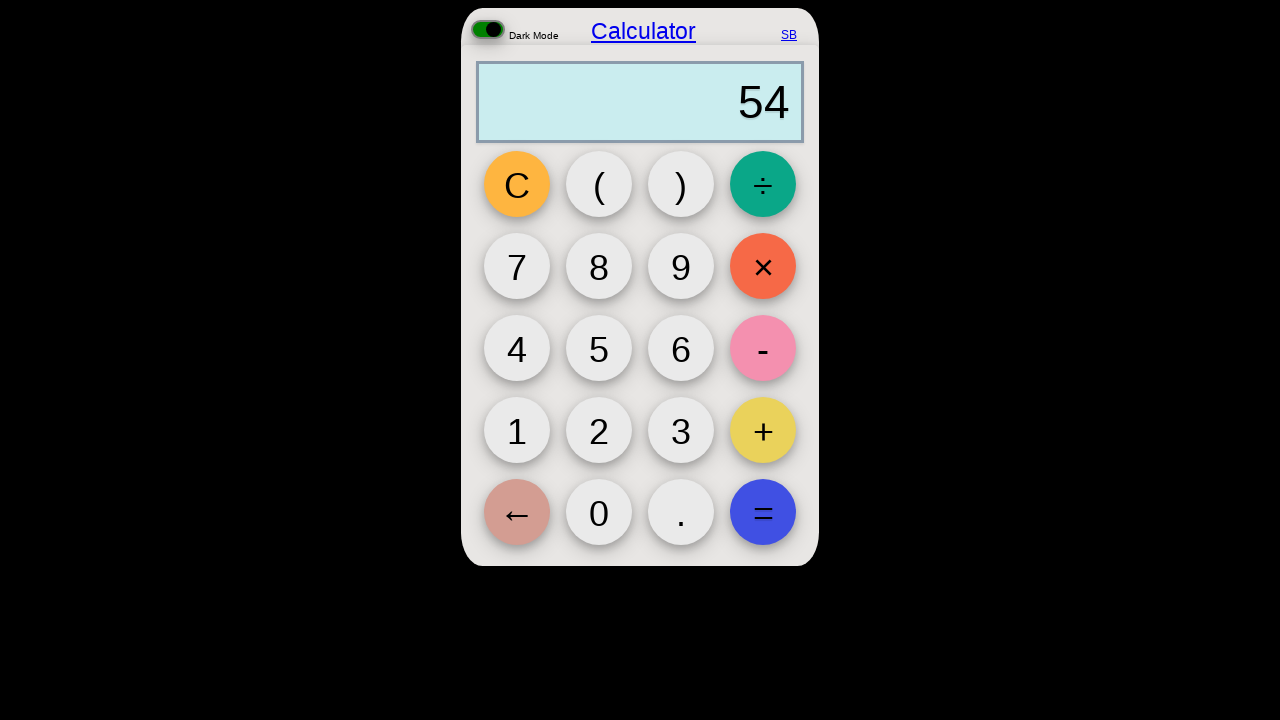

Verified result equals 54 (6 × 7 + 12 = 54)
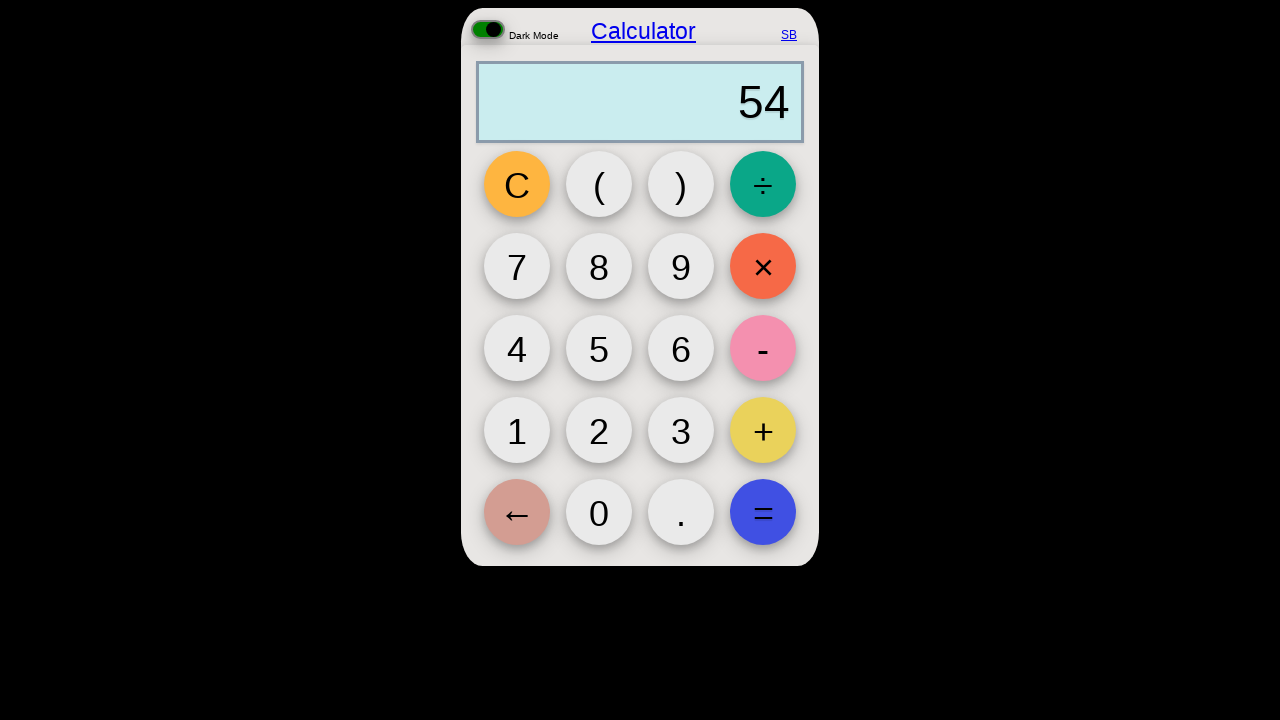

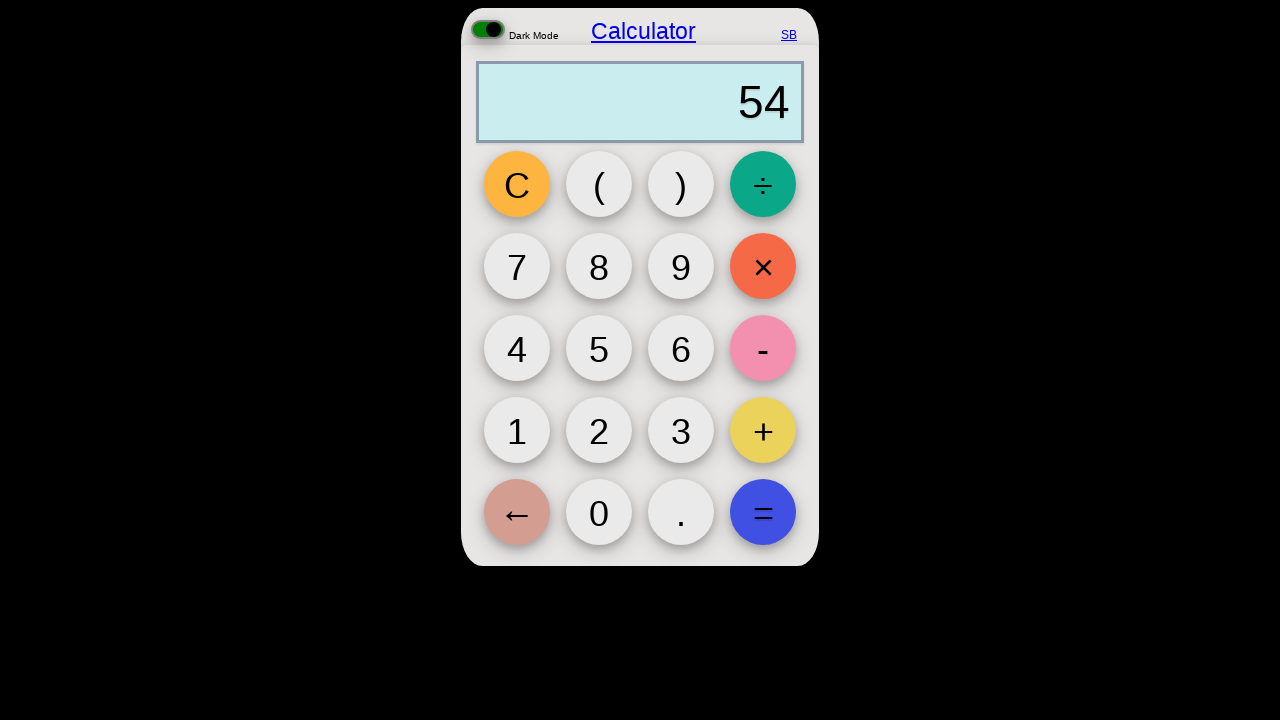